Tests the search functionality on python.org by entering a search query "pycon" and verifying that results are returned.

Starting URL: http://www.python.org

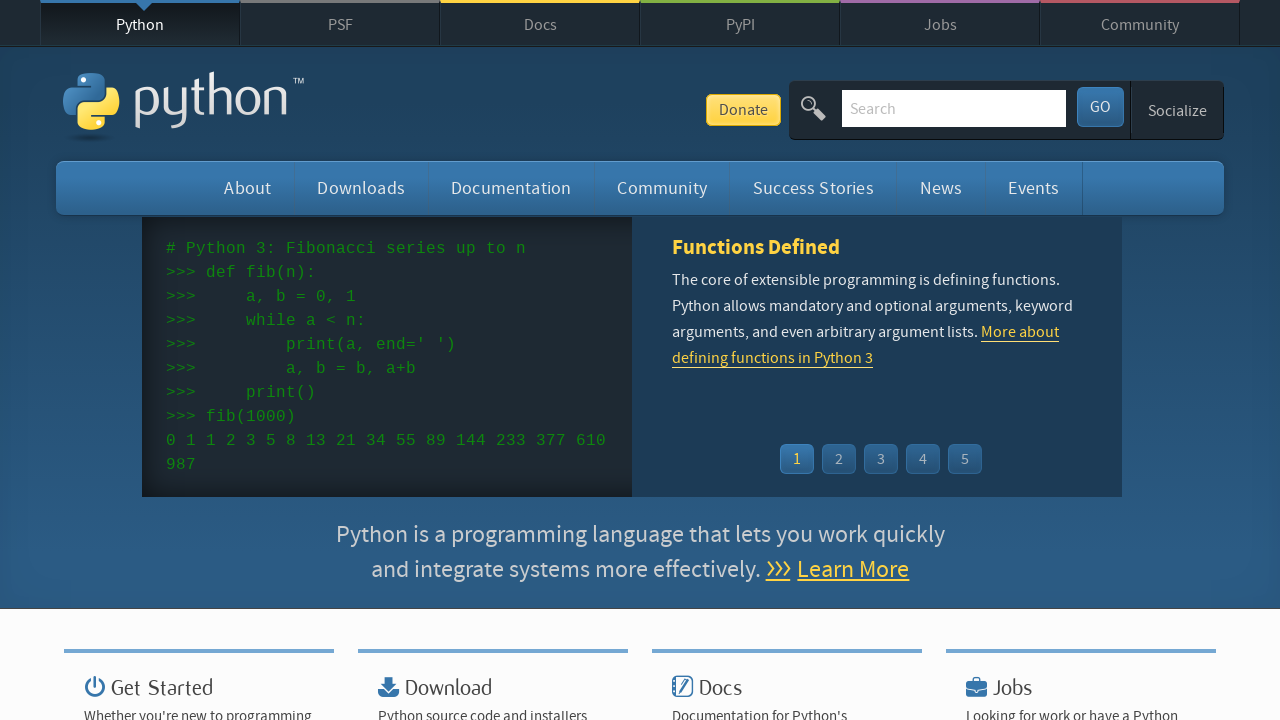

Waited for Python.org page to load
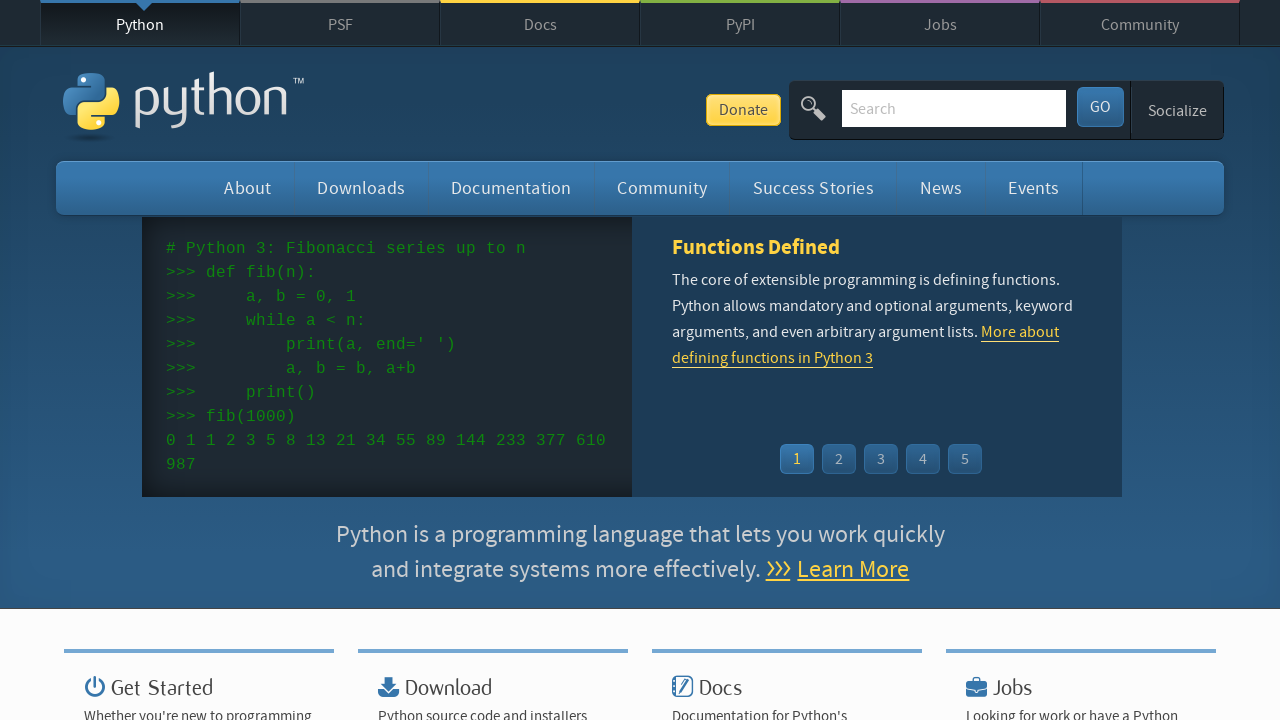

Filled search box with 'pycon' on input[name='q']
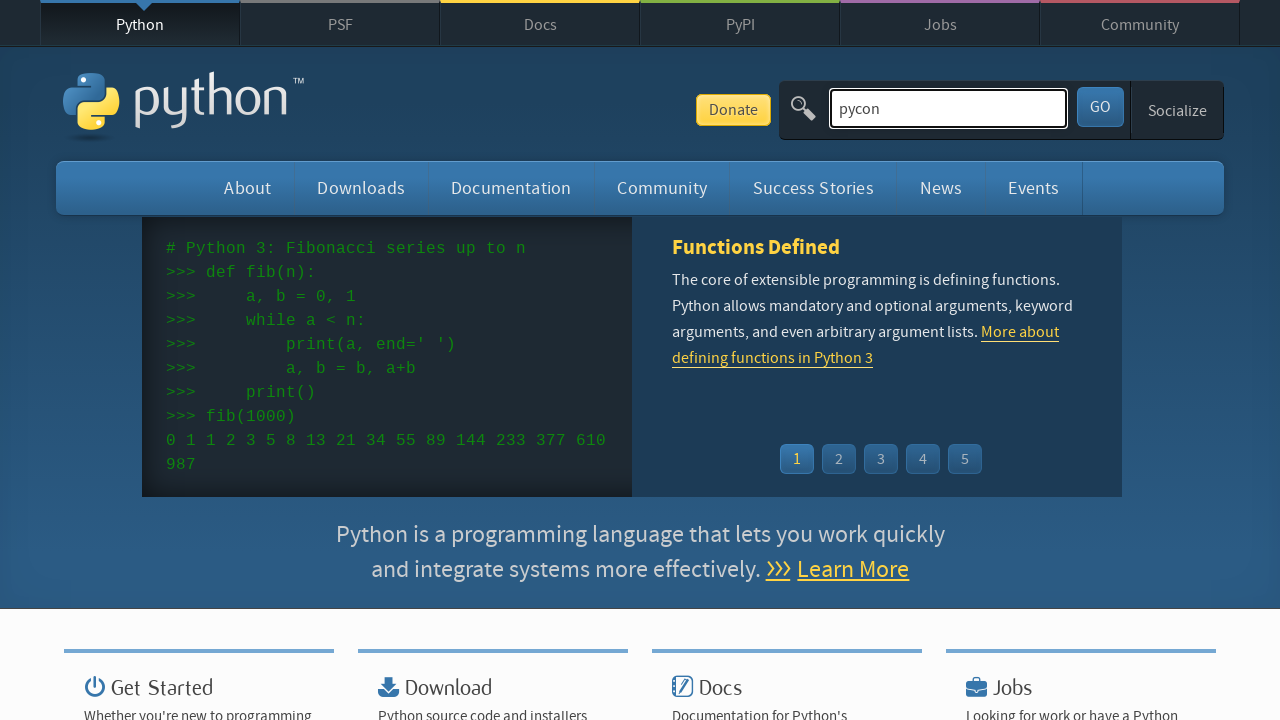

Pressed Enter to submit search query on input[name='q']
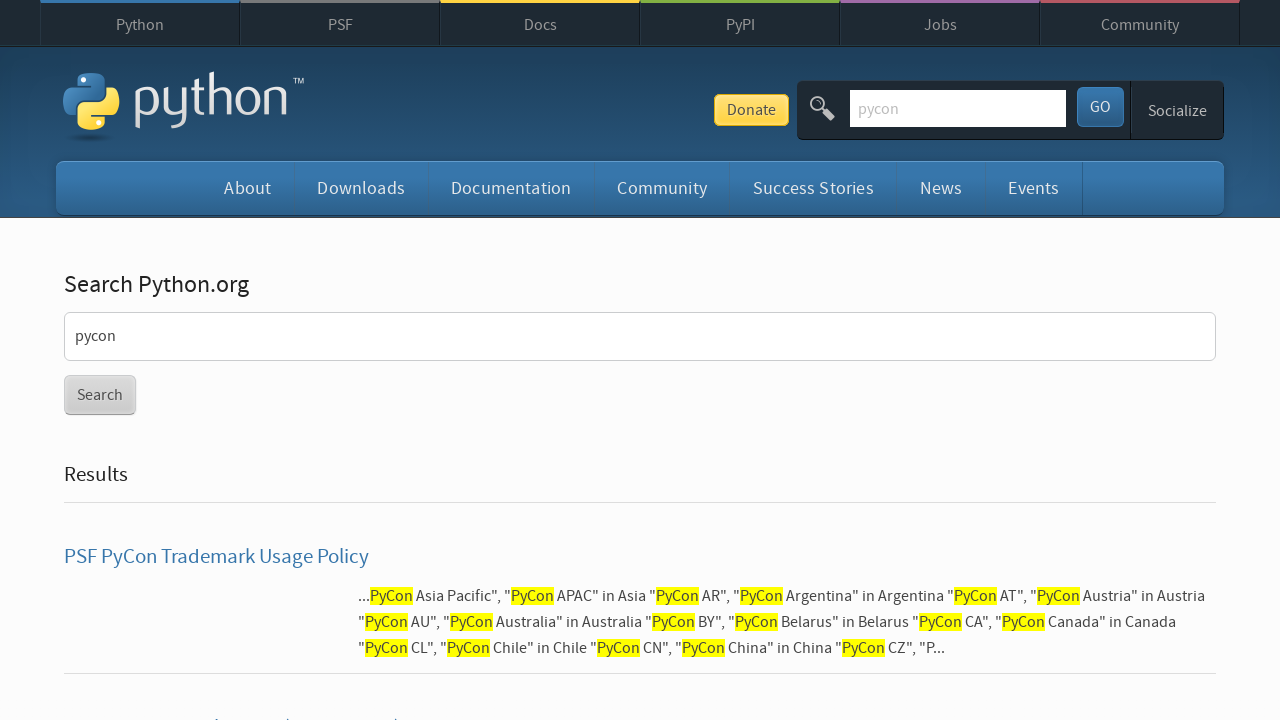

Search results page loaded successfully
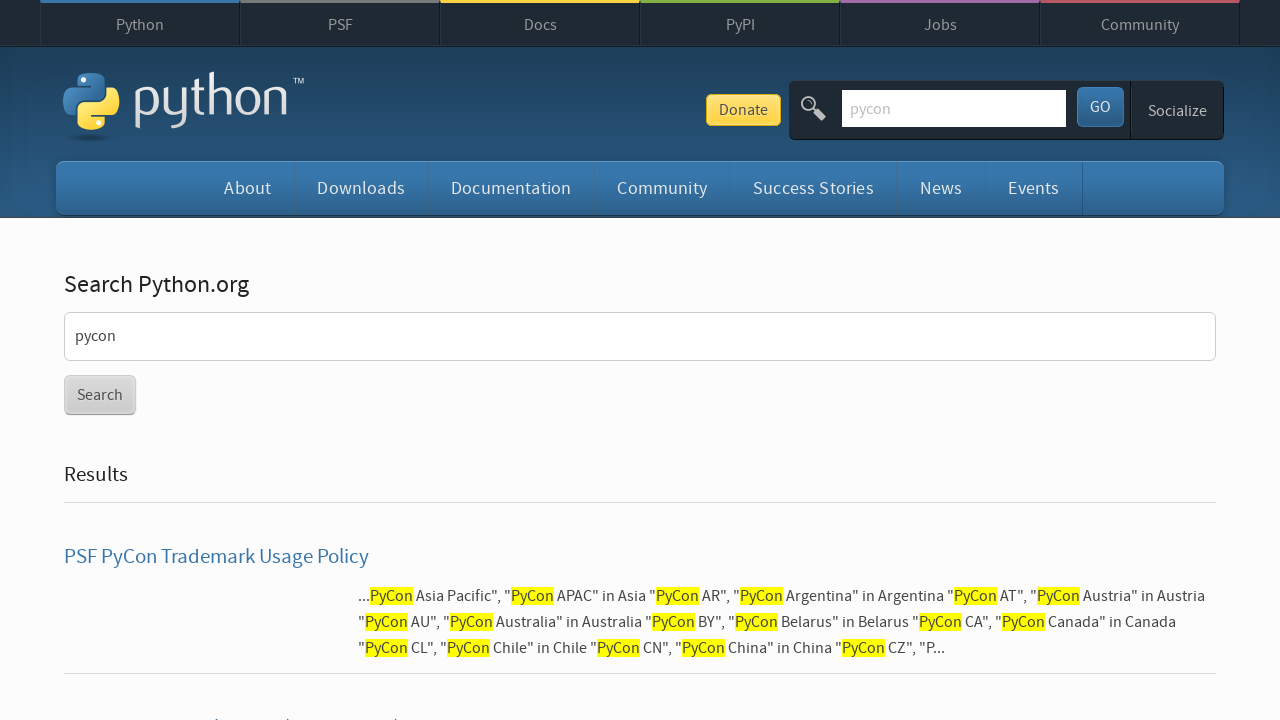

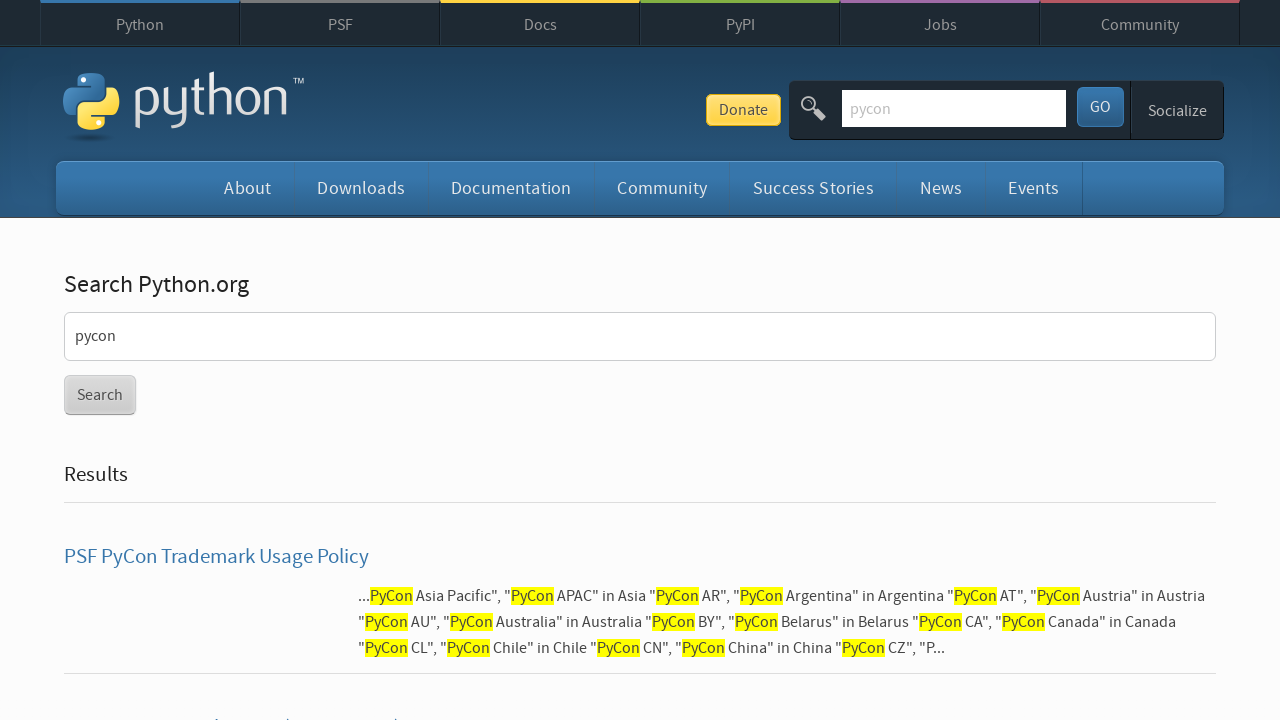